Tests drag-and-drop functionality on jQuery UI demo page by dragging an element to a drop target, then navigates to the Sortable demo and reorders list items using click-and-hold operations

Starting URL: https://jqueryui.com/droppable/

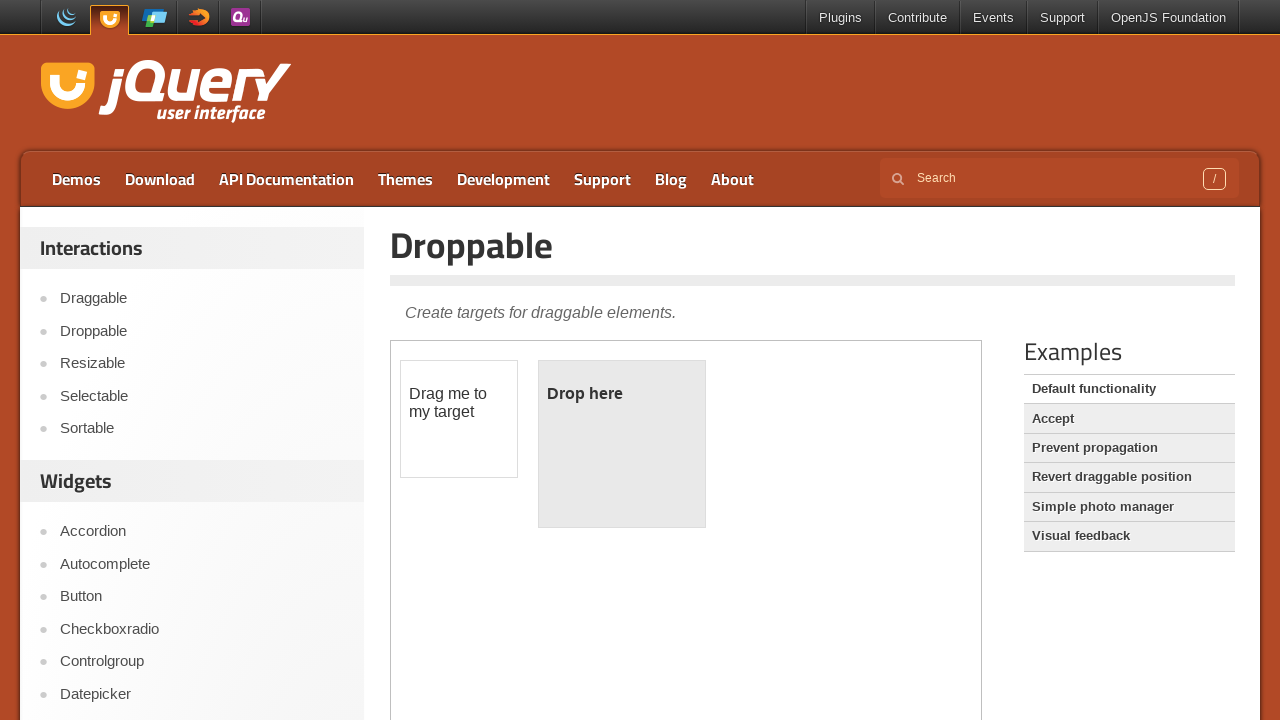

Located iframe containing droppable demo
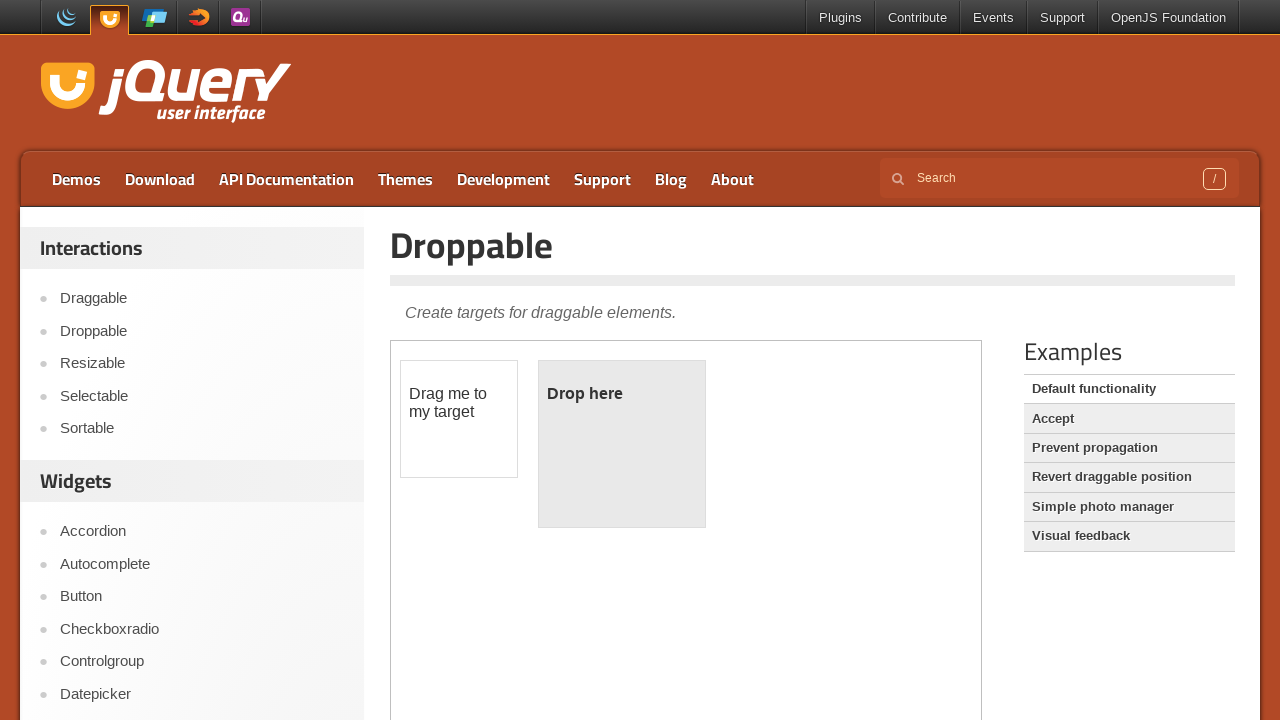

Located draggable element
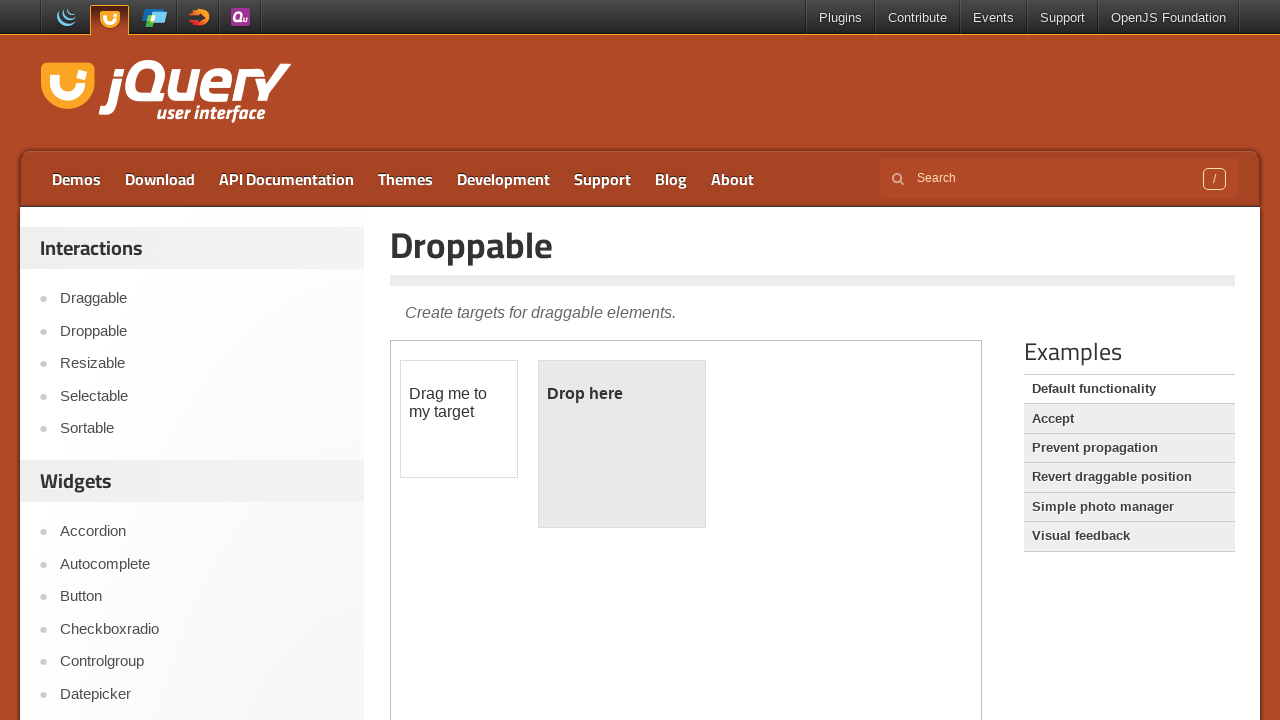

Located droppable target element
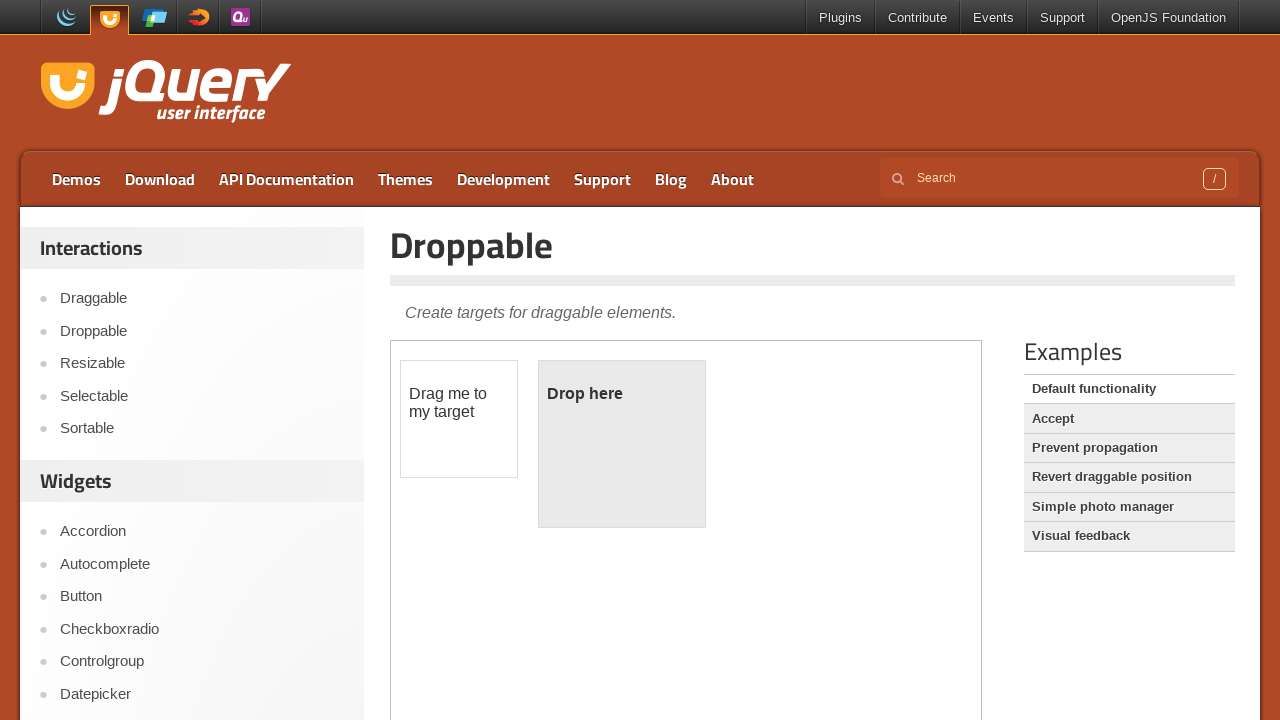

Dragged element from draggable to droppable target at (622, 444)
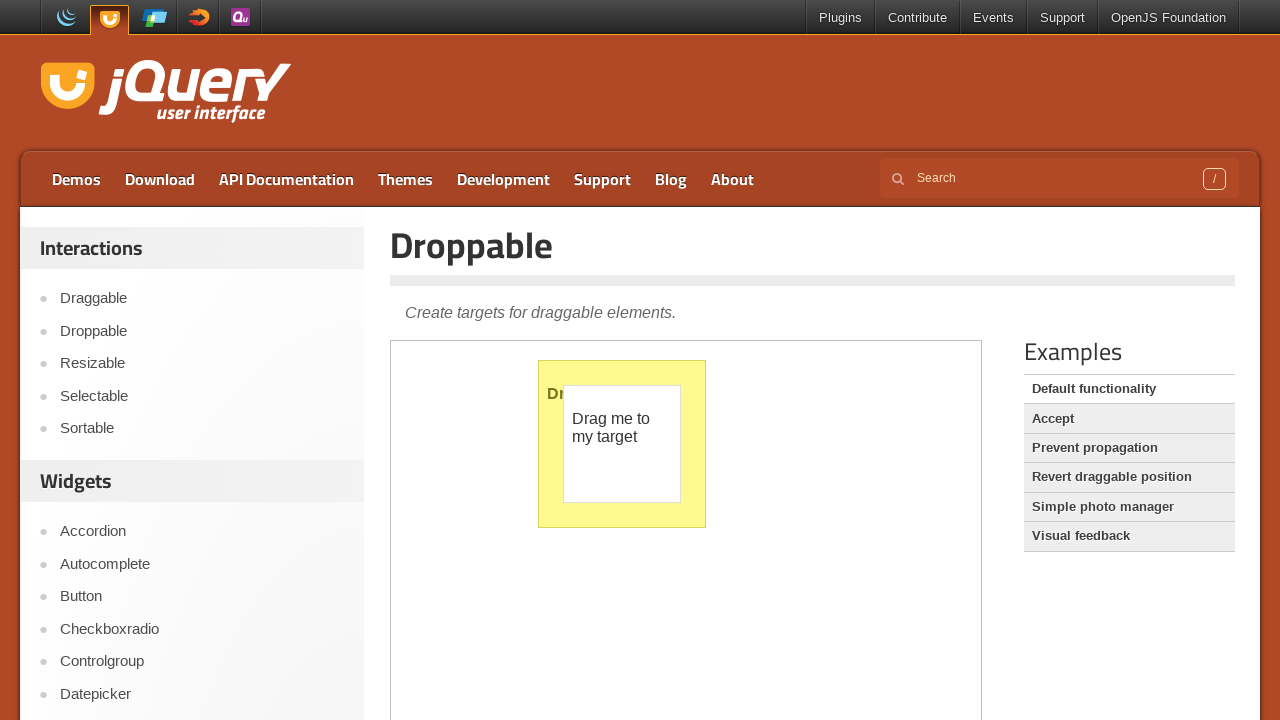

Waited for drag-and-drop action to complete
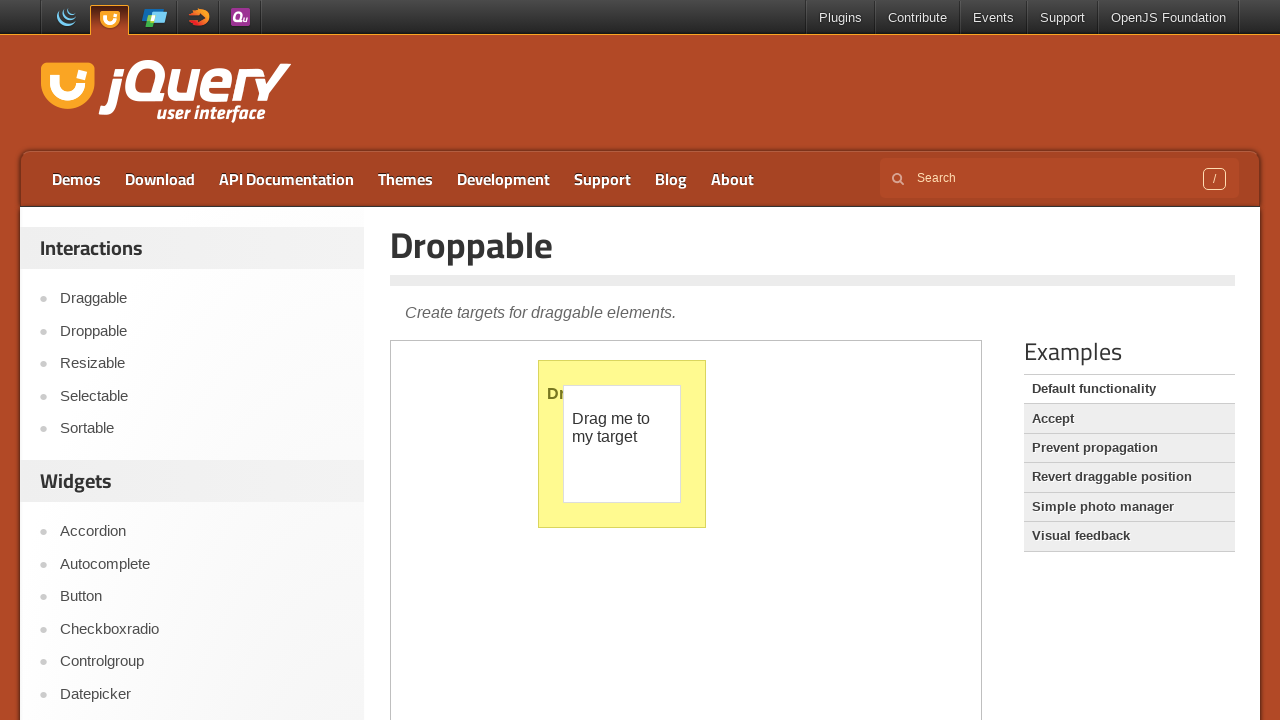

Clicked Sortable link to navigate to sortable demo at (202, 429) on a:text('Sortable')
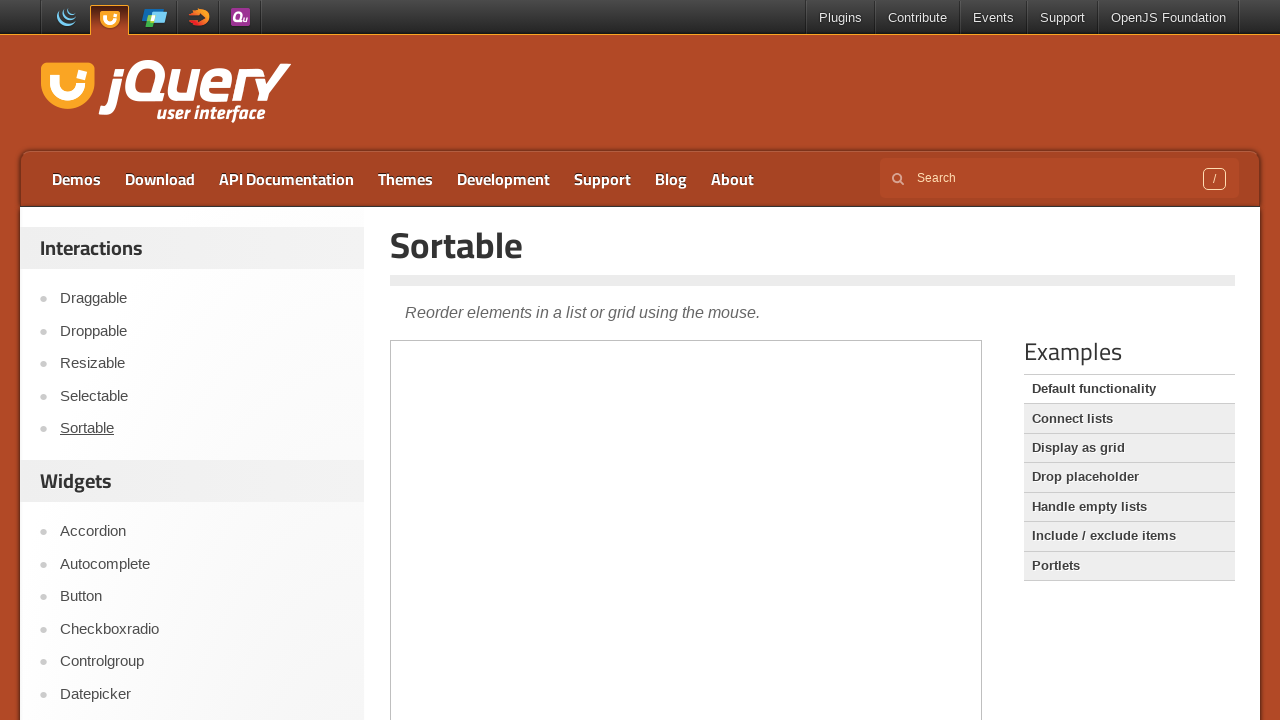

Waited for sortable demo page to load
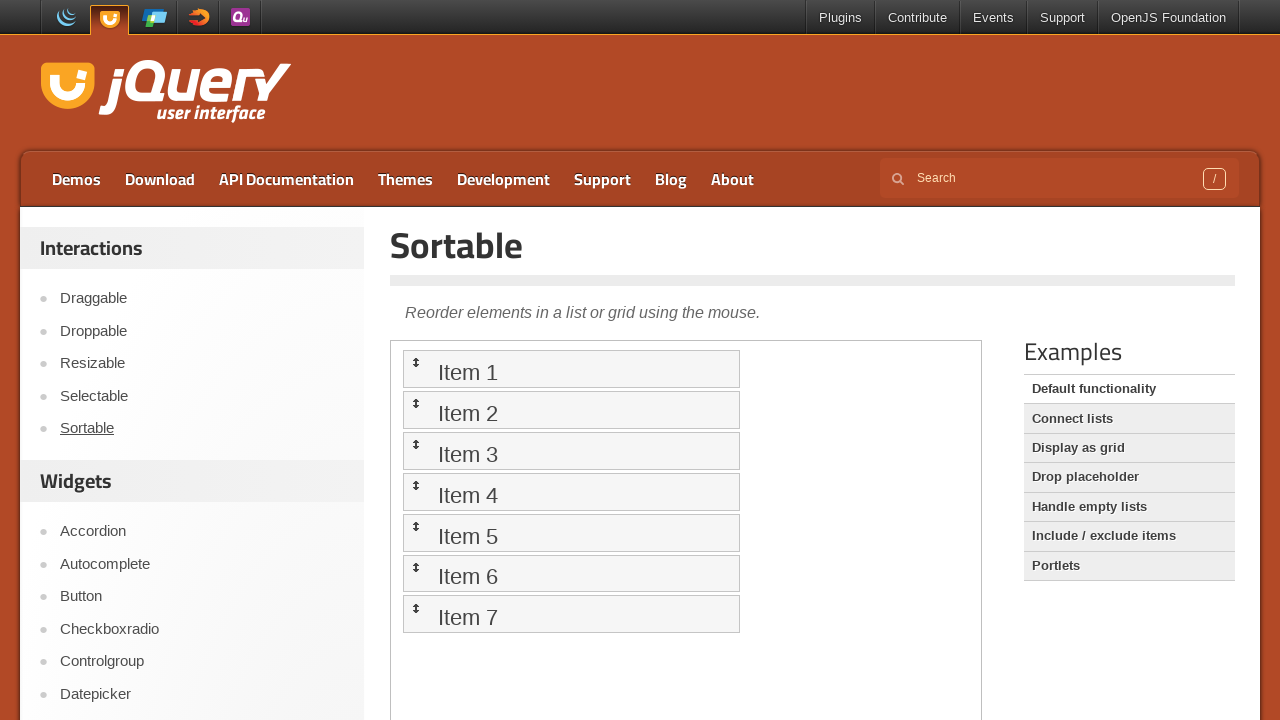

Located iframe containing sortable demo
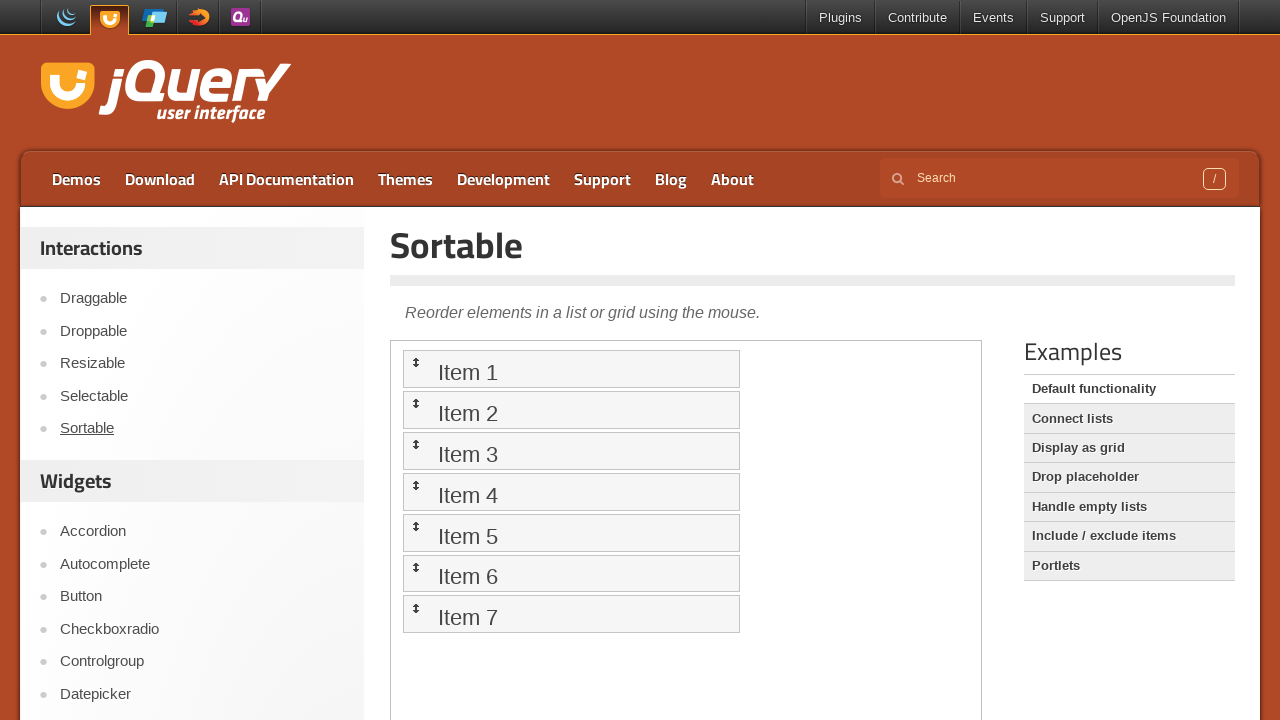

Located list item 5 in sortable list
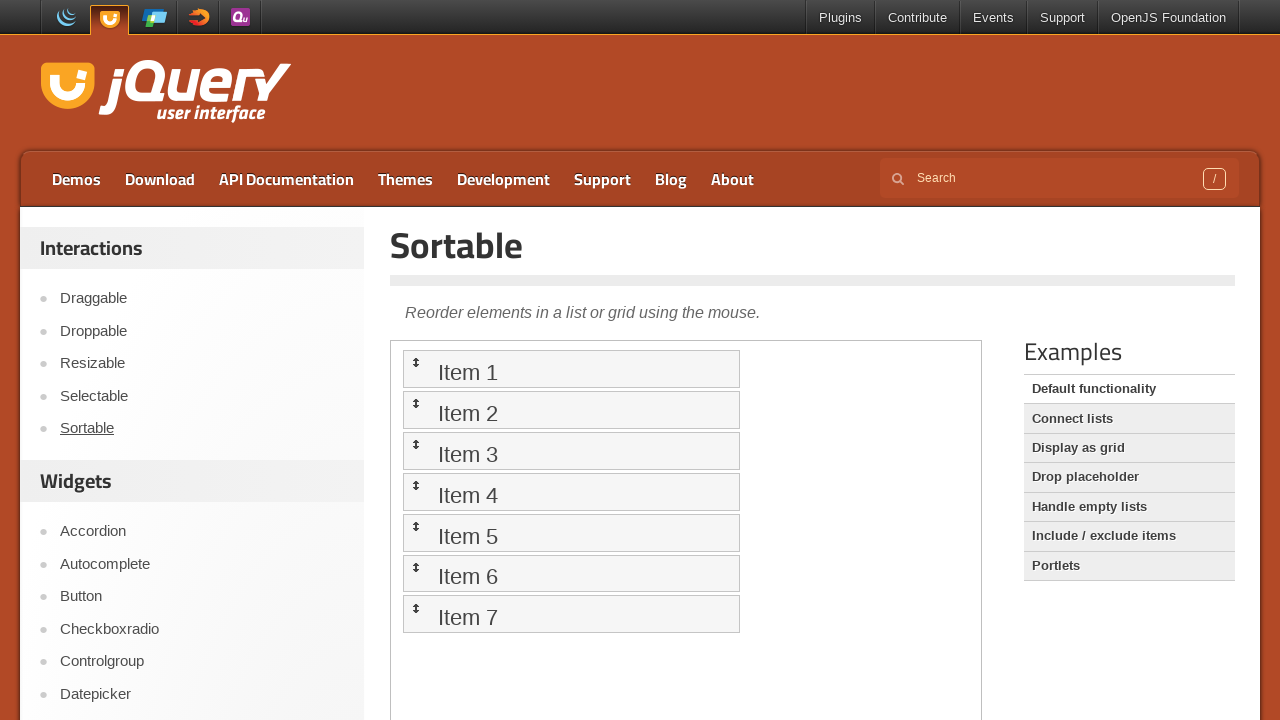

Located list item 1 in sortable list
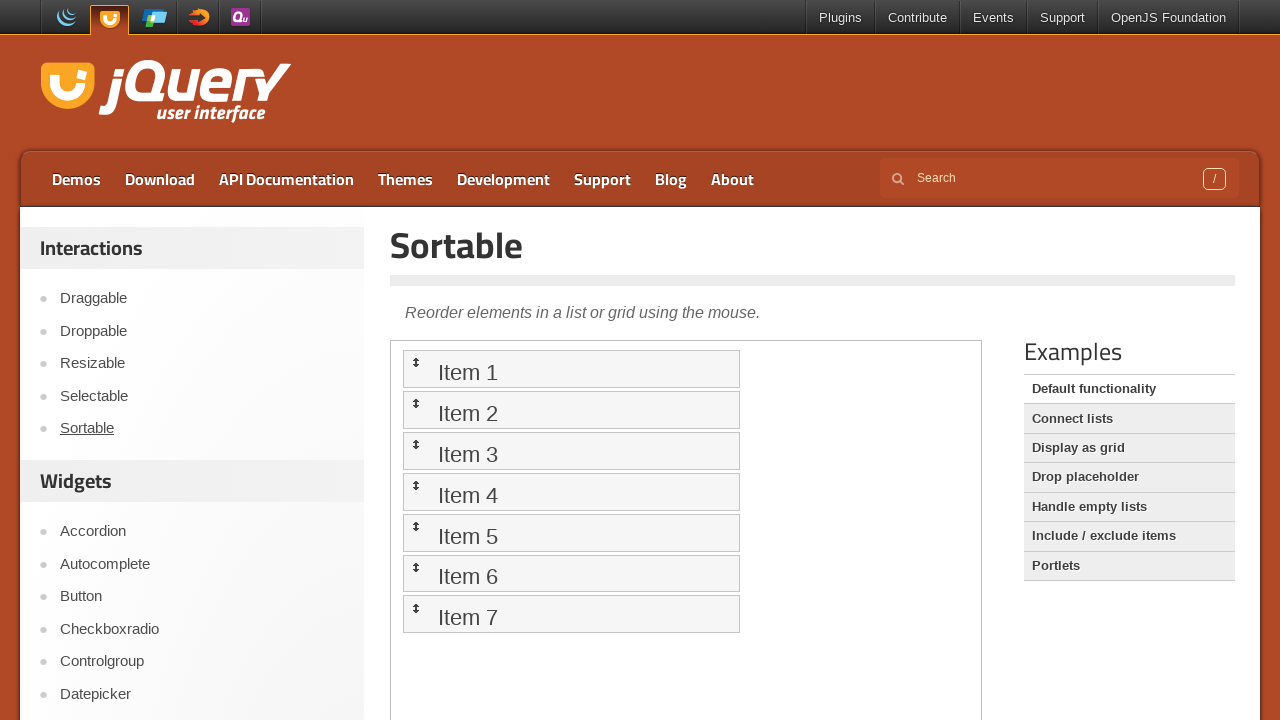

Dragged item 5 to position of item 1 to reorder list at (571, 369)
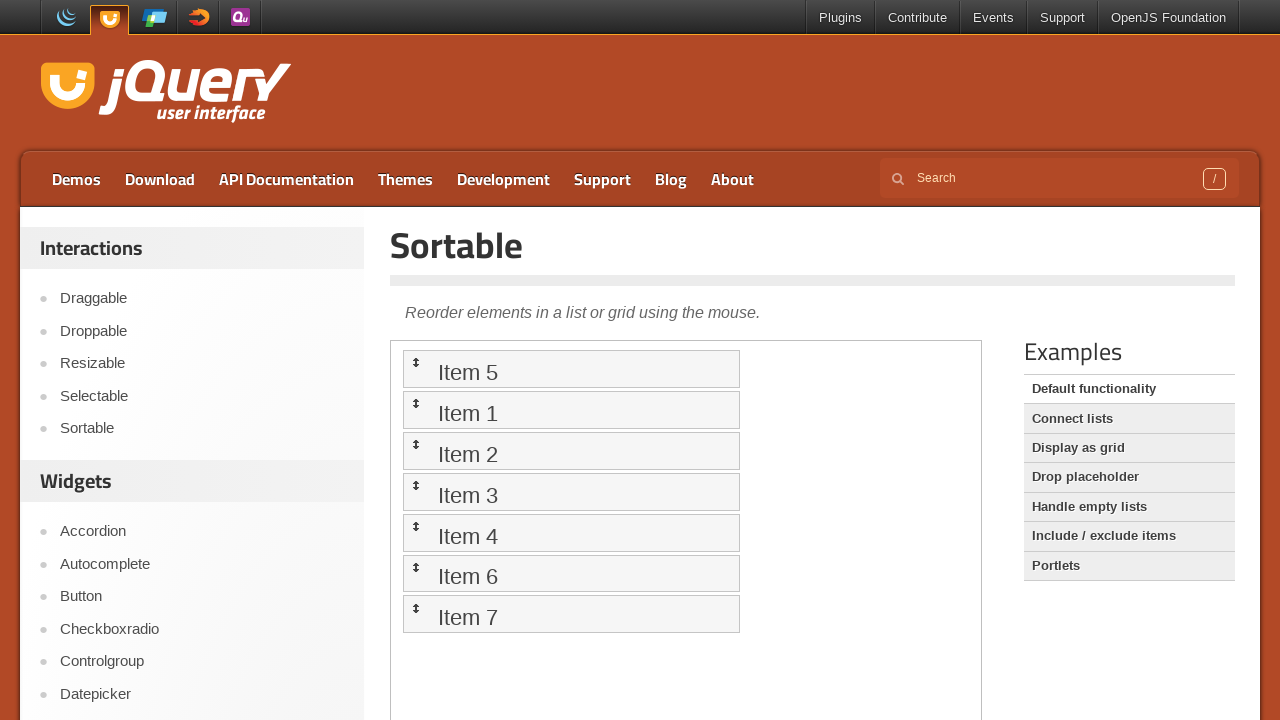

Waited for list reordering action to complete
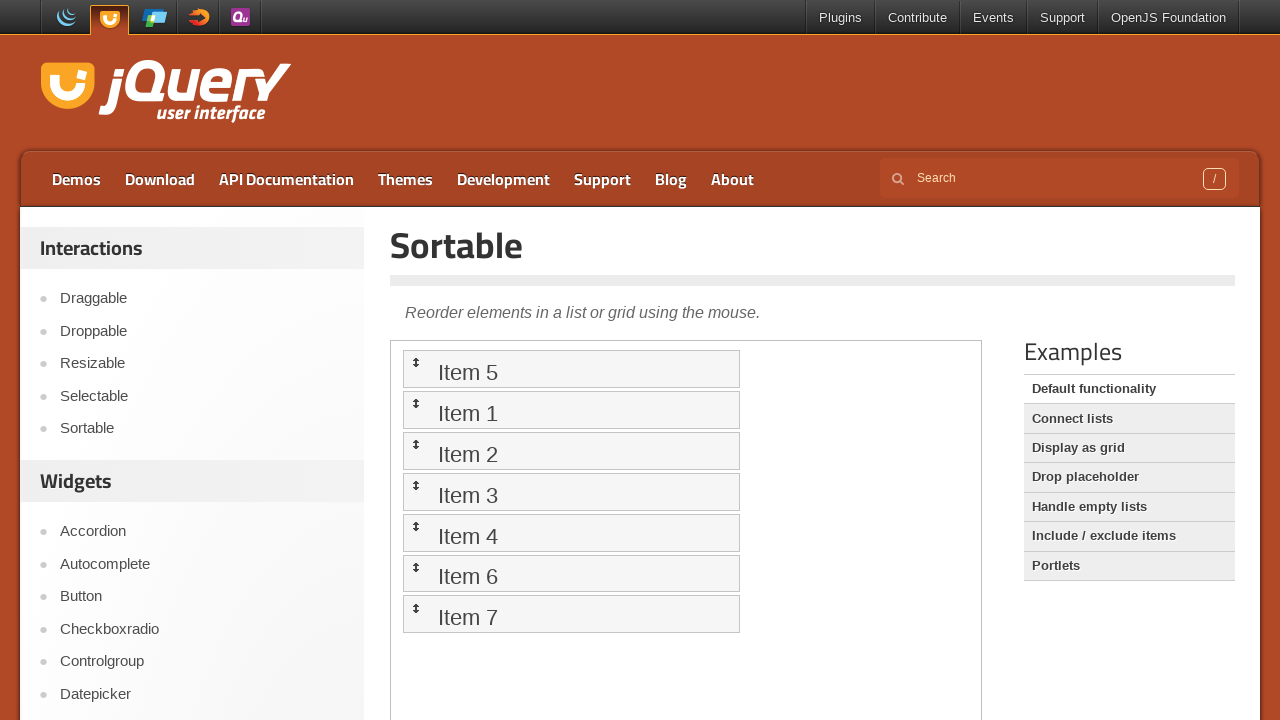

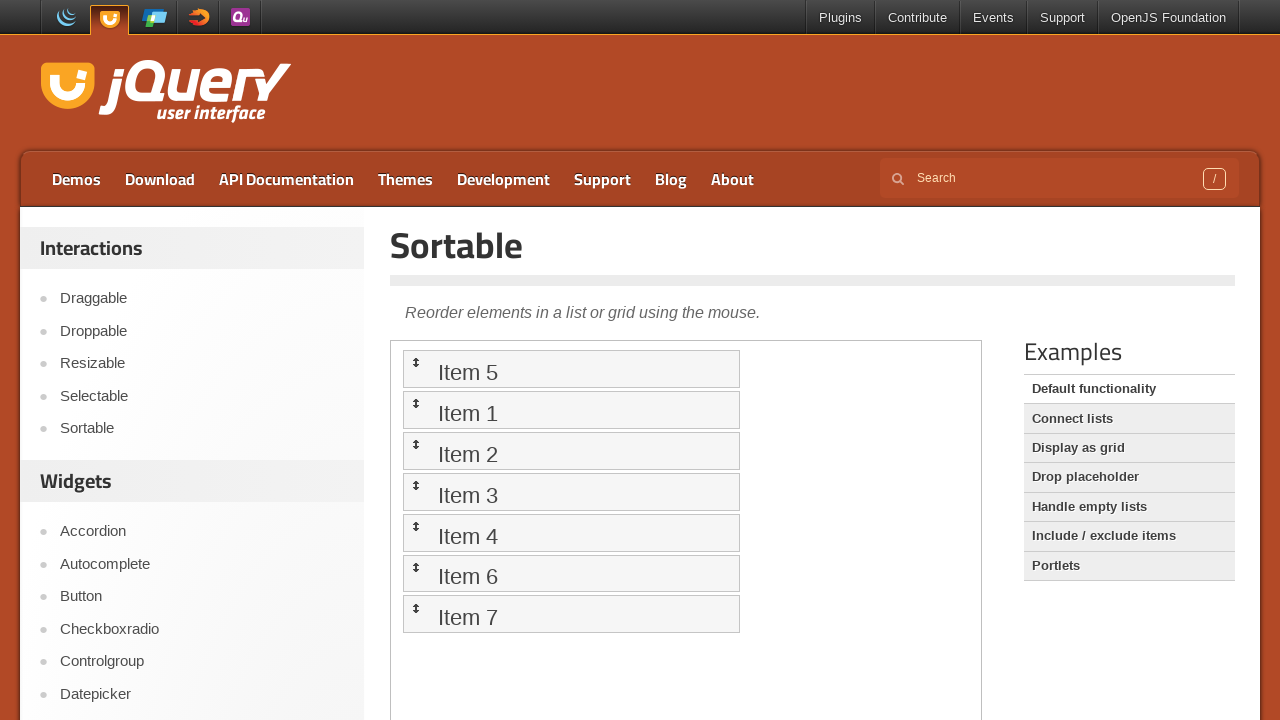